Tests various button interactions on LeafGround practice site including clicking buttons, checking enabled state, hovering over elements, and clicking image buttons.

Starting URL: https://www.leafground.com/button.xhtml

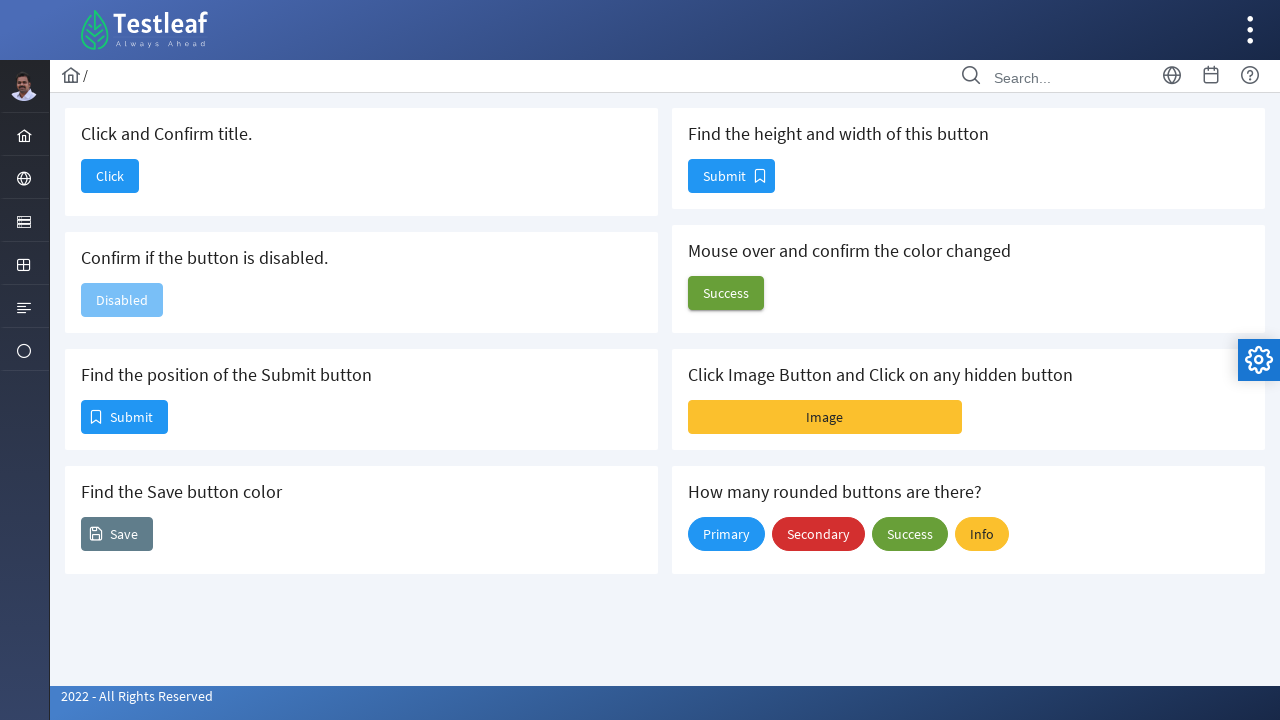

Clicked the 'Click' button at (110, 176) on xpath=//span[text()='Click']
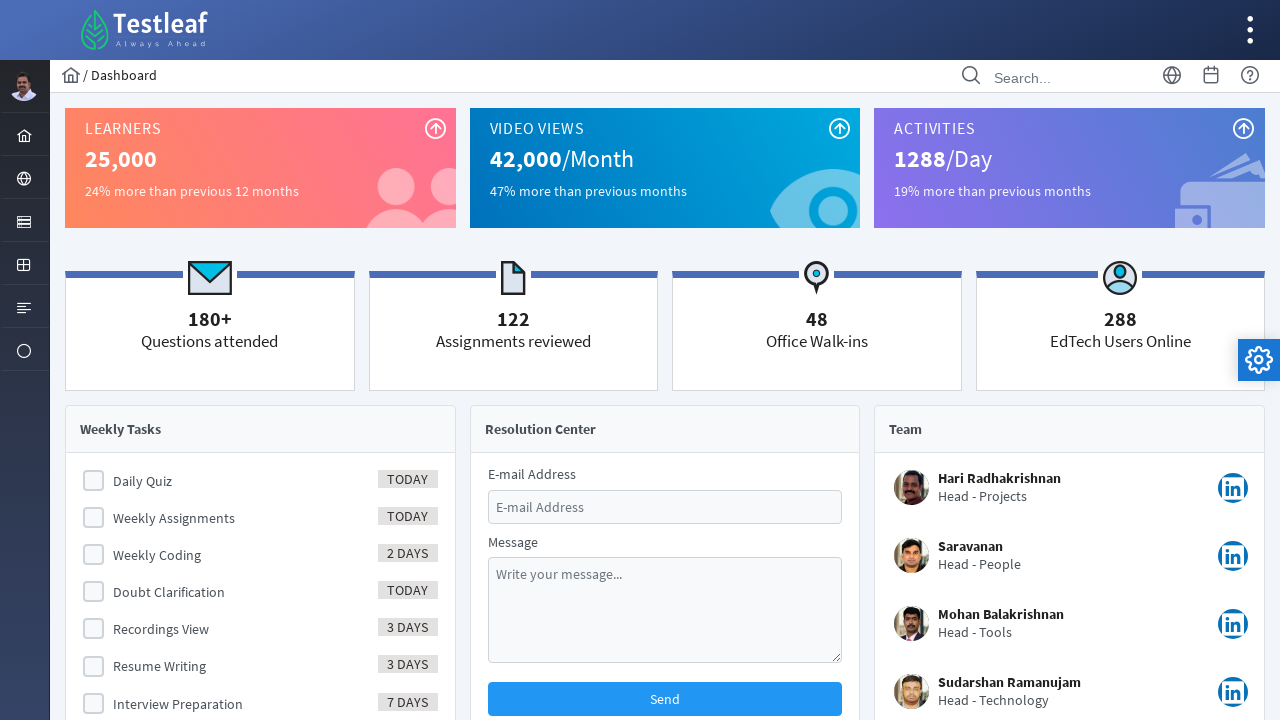

Navigated back to the button page
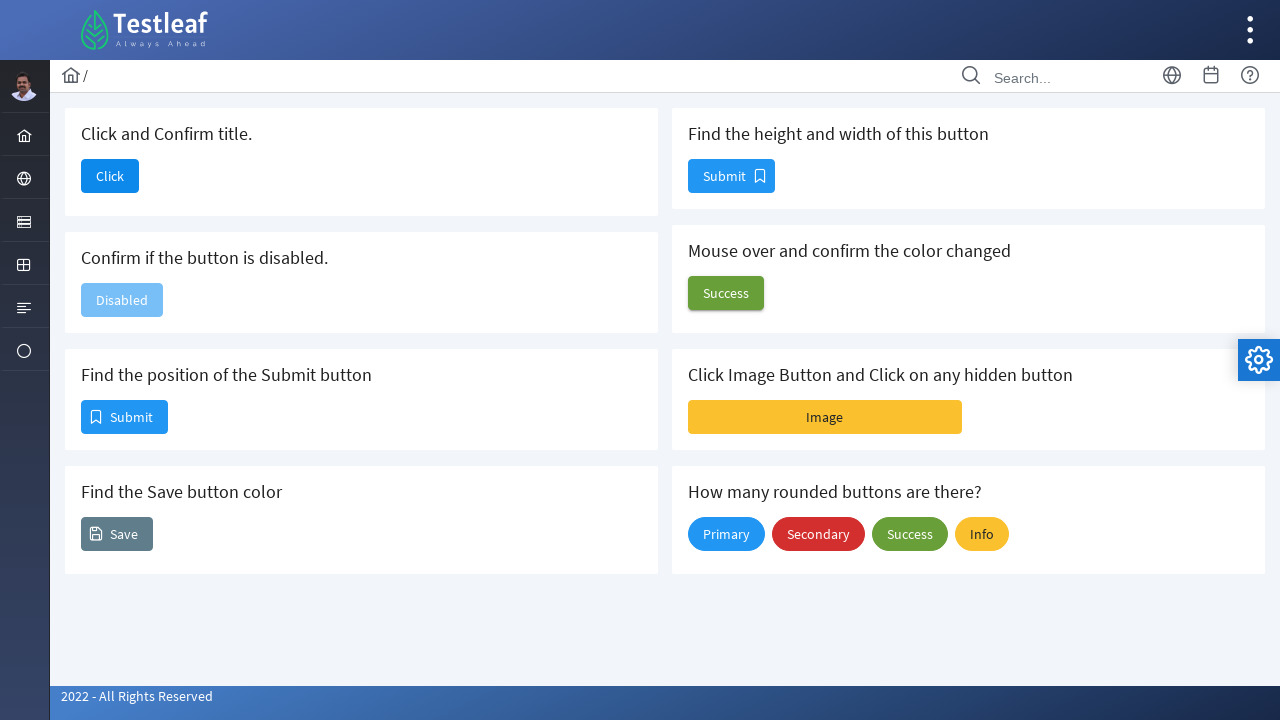

Button page loaded and element appeared
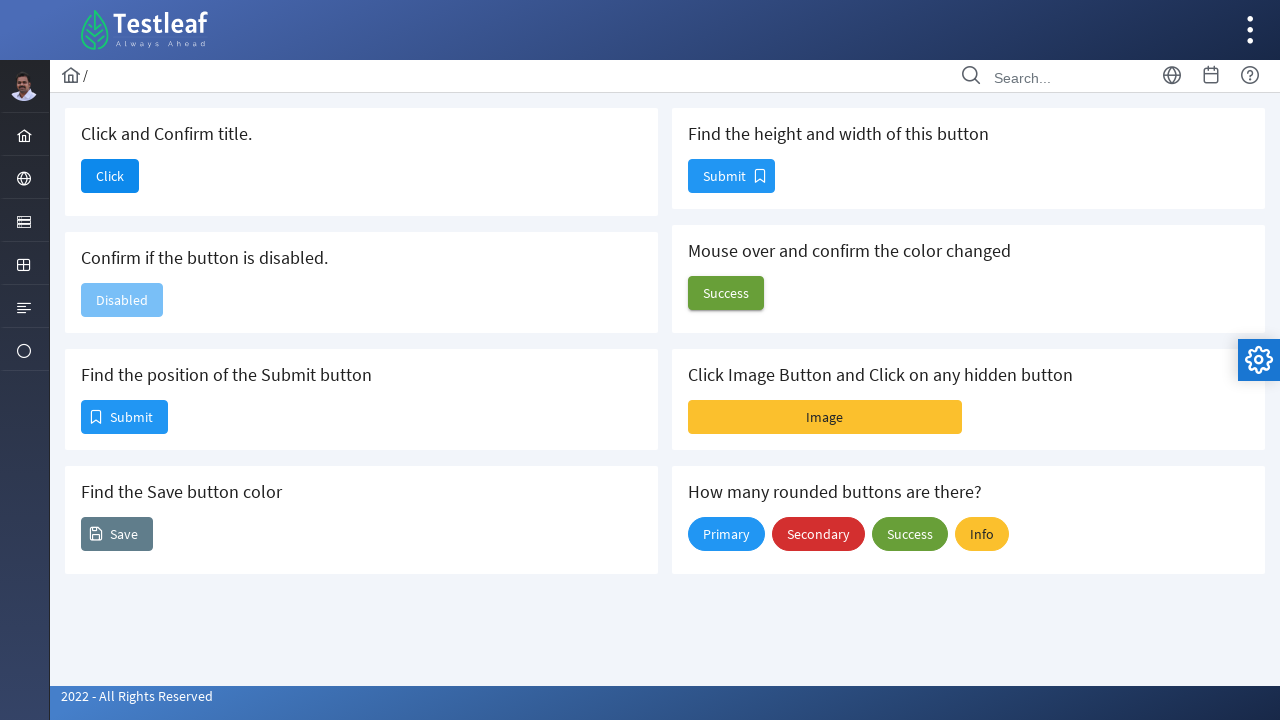

Checked if button is enabled: False
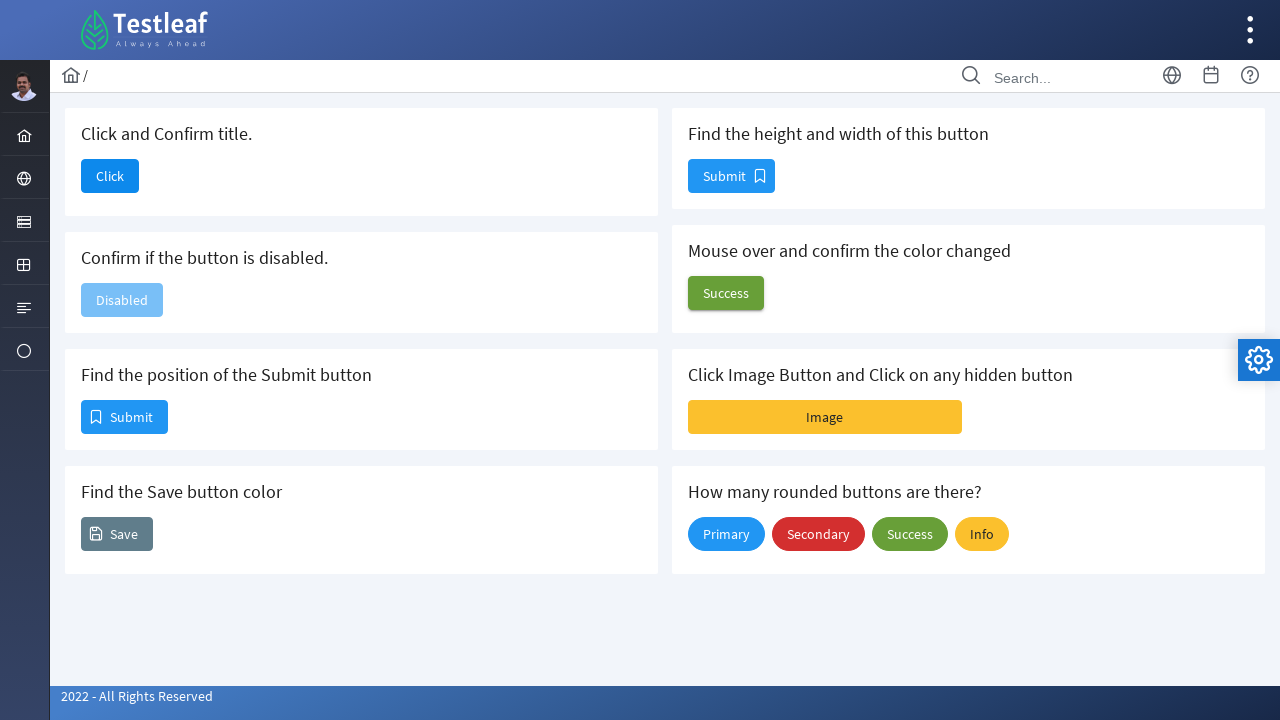

Hovered over the 'Success' button at (726, 293) on xpath=//span[text()='Success']
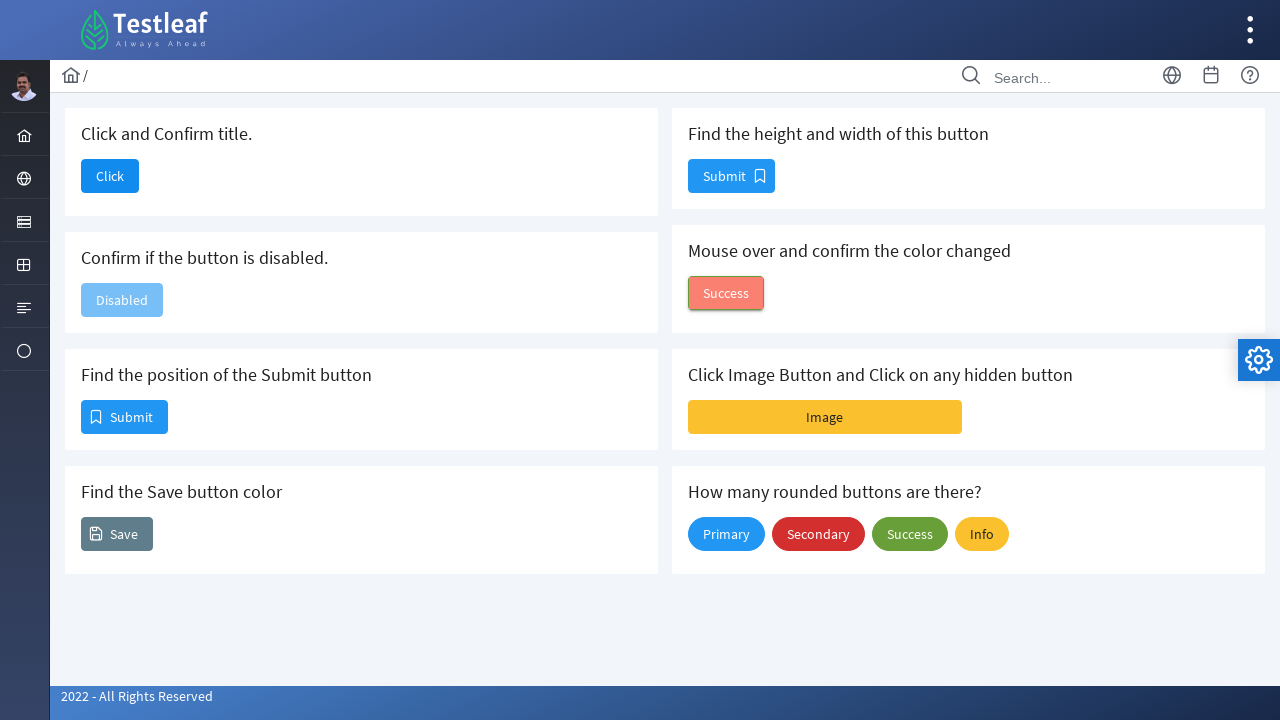

Clicked the Image button at (825, 417) on xpath=//span[text()='Image']
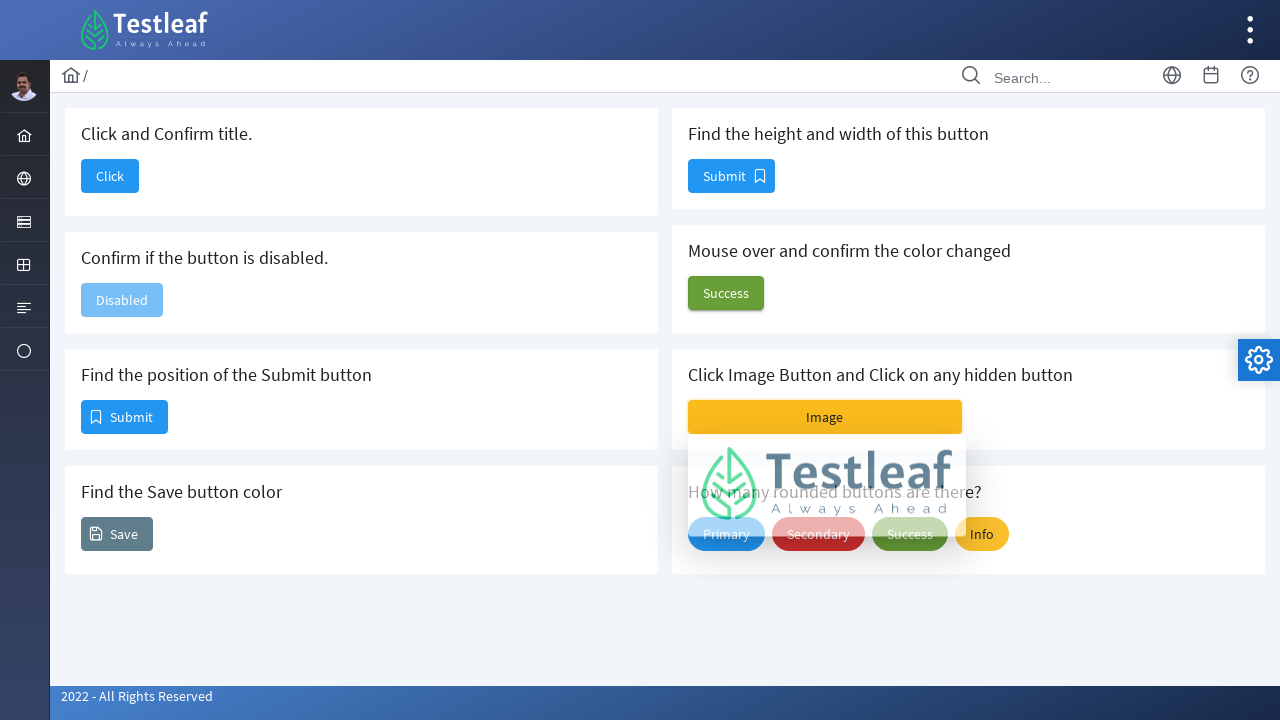

Rounded buttons became visible
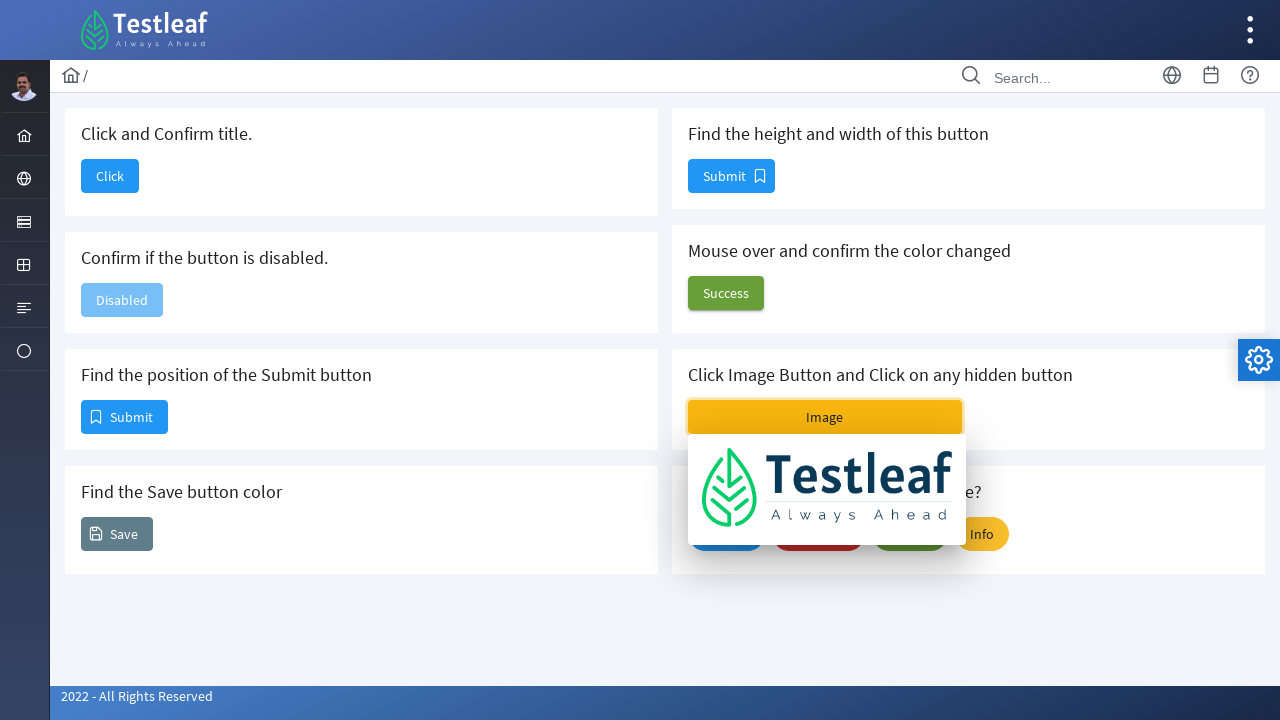

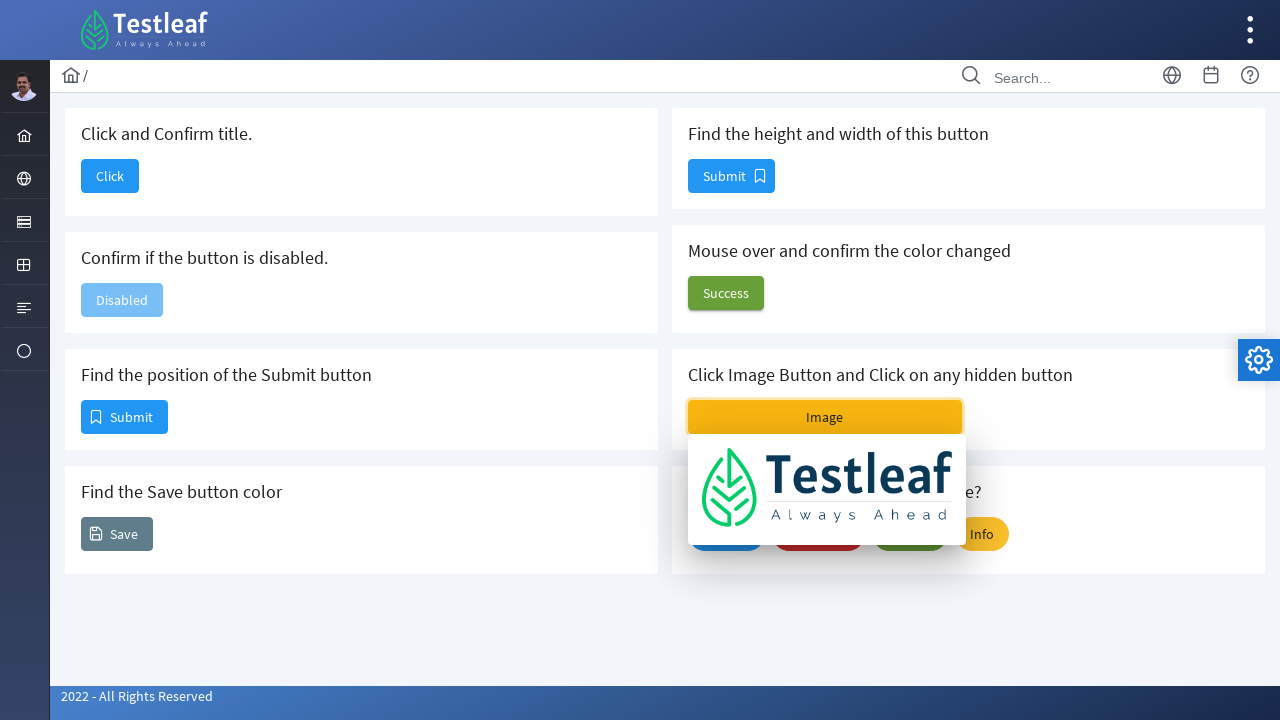